Tests the Playwright homepage by clicking the "Get started" link and verifying that the Installation heading is visible on the resulting page.

Starting URL: https://playwright.dev/

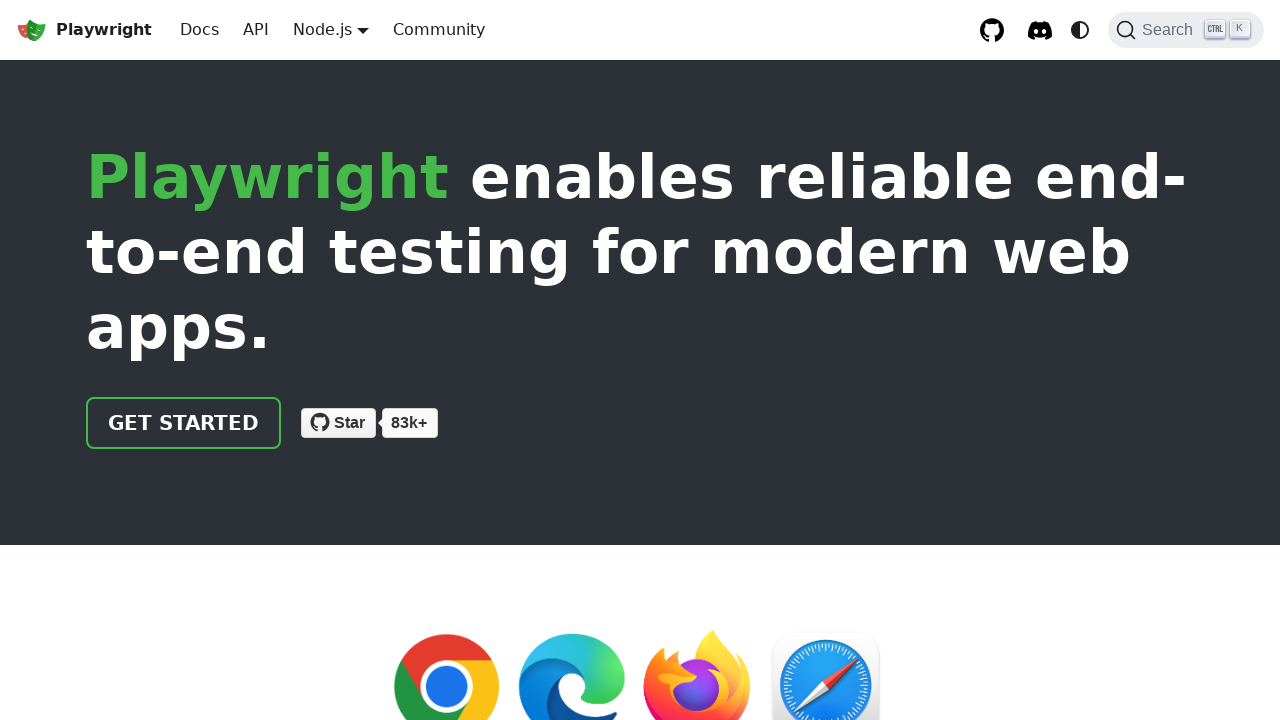

Clicked the 'Get started' link on Playwright homepage at (184, 423) on internal:role=link[name="Get started"i]
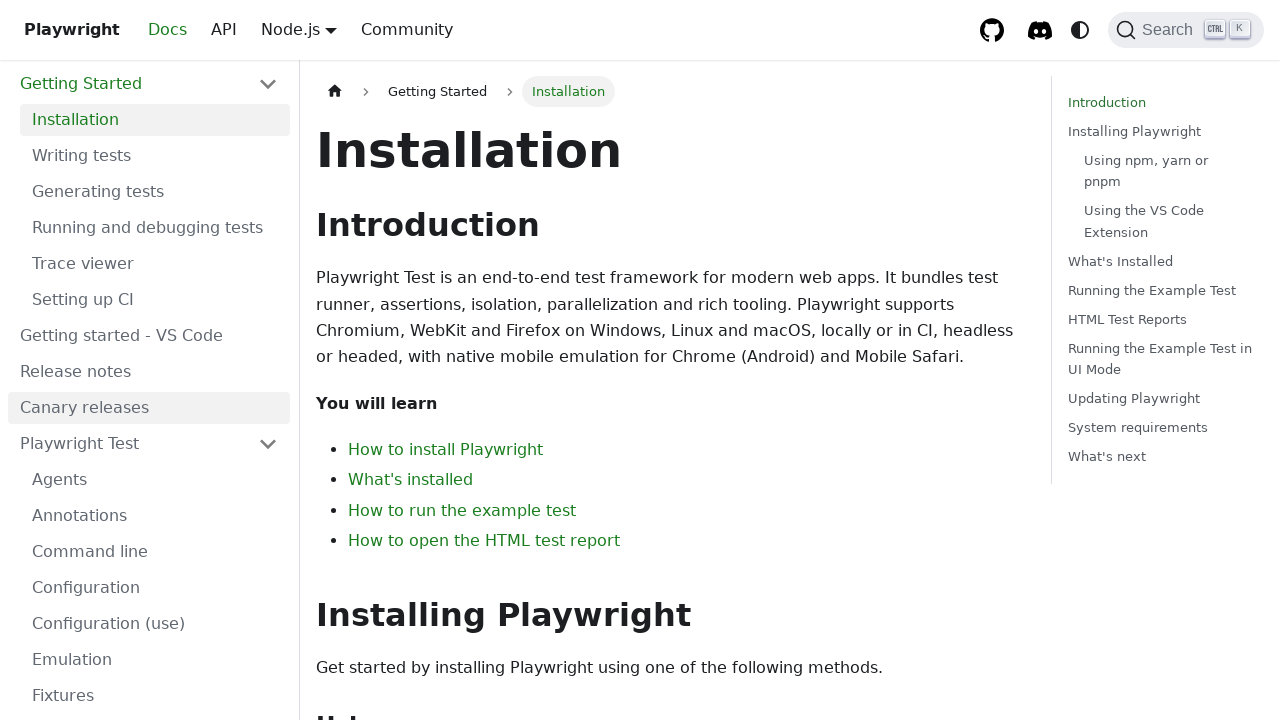

Installation heading is visible on the page
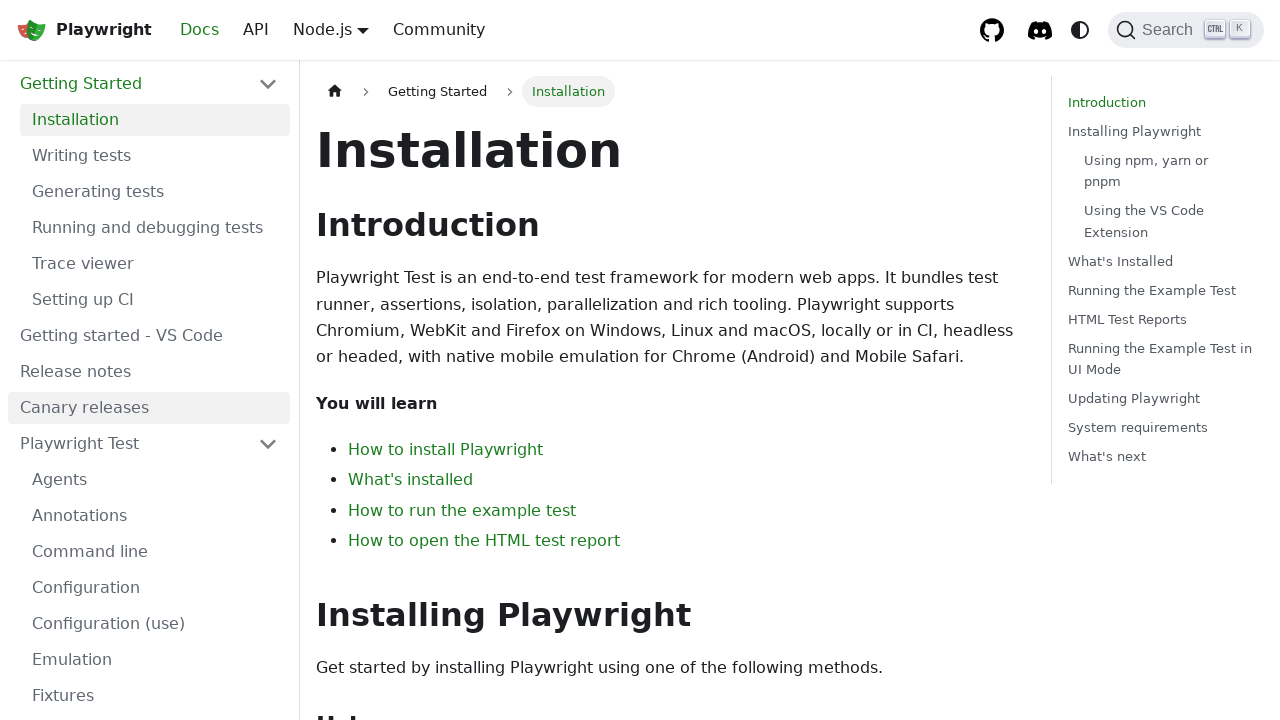

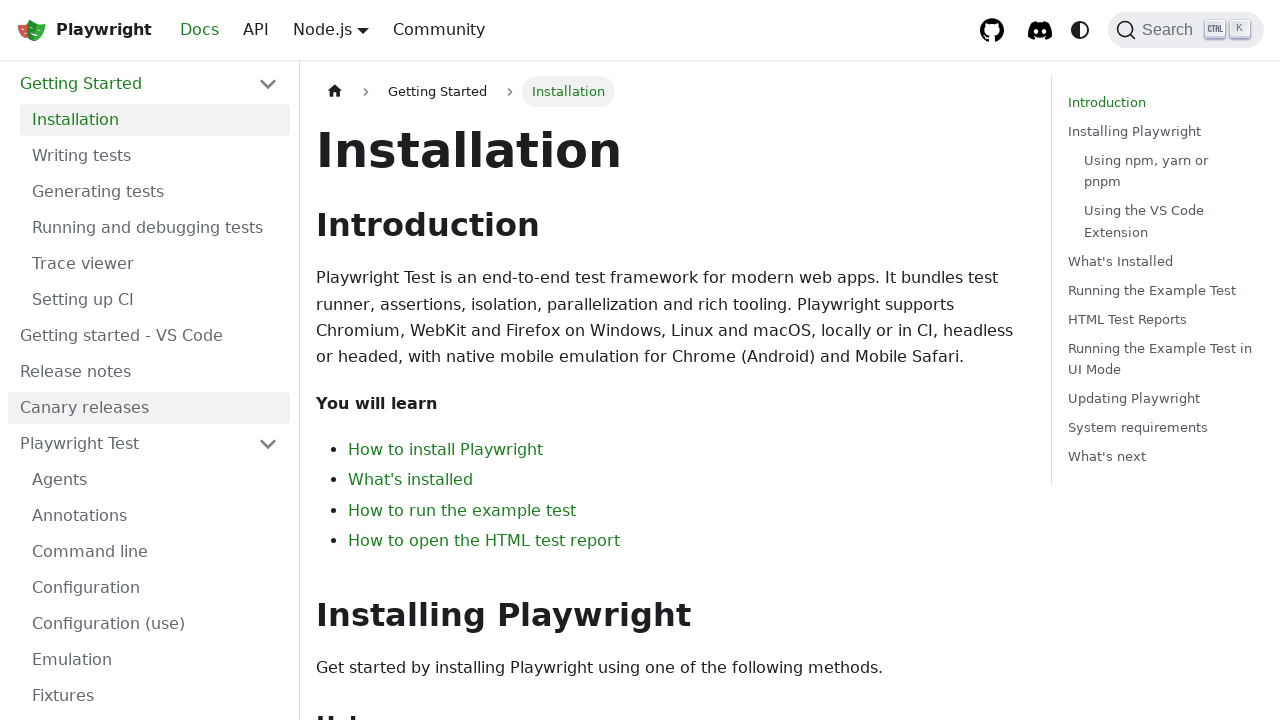